Tests that the todo counter displays the correct number of items as todos are added.

Starting URL: https://demo.playwright.dev/todomvc

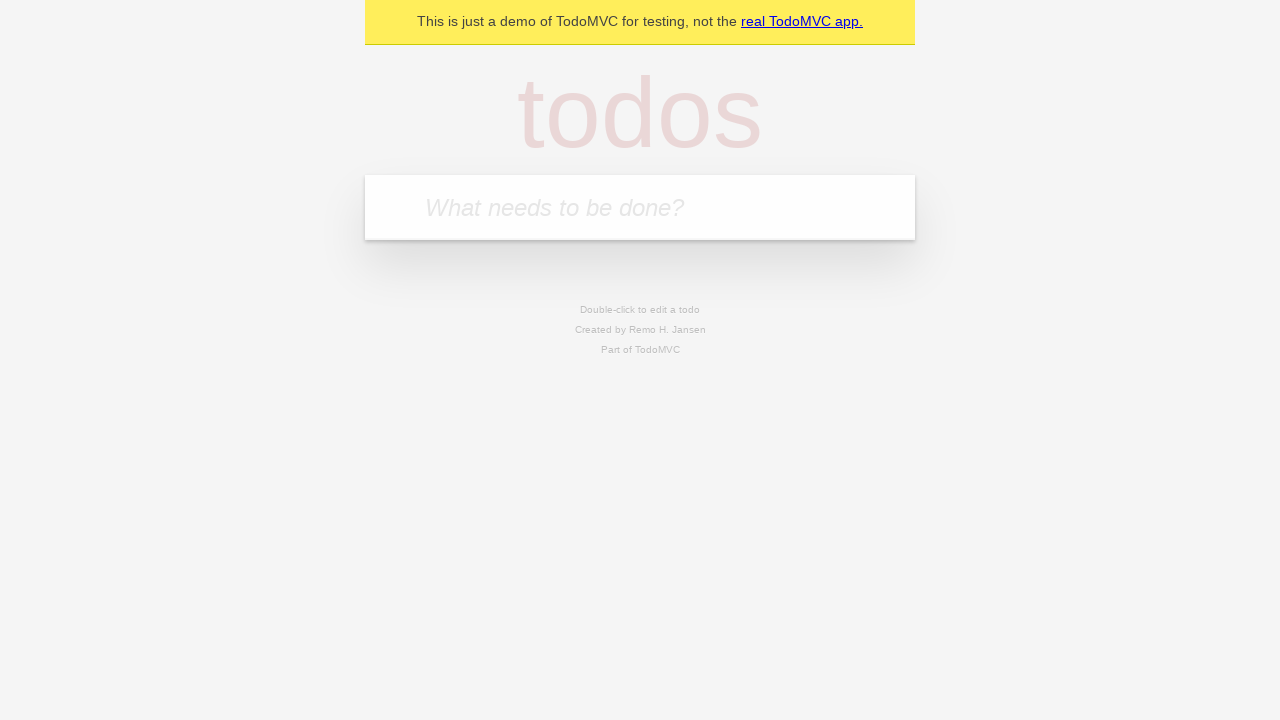

Located the todo input field
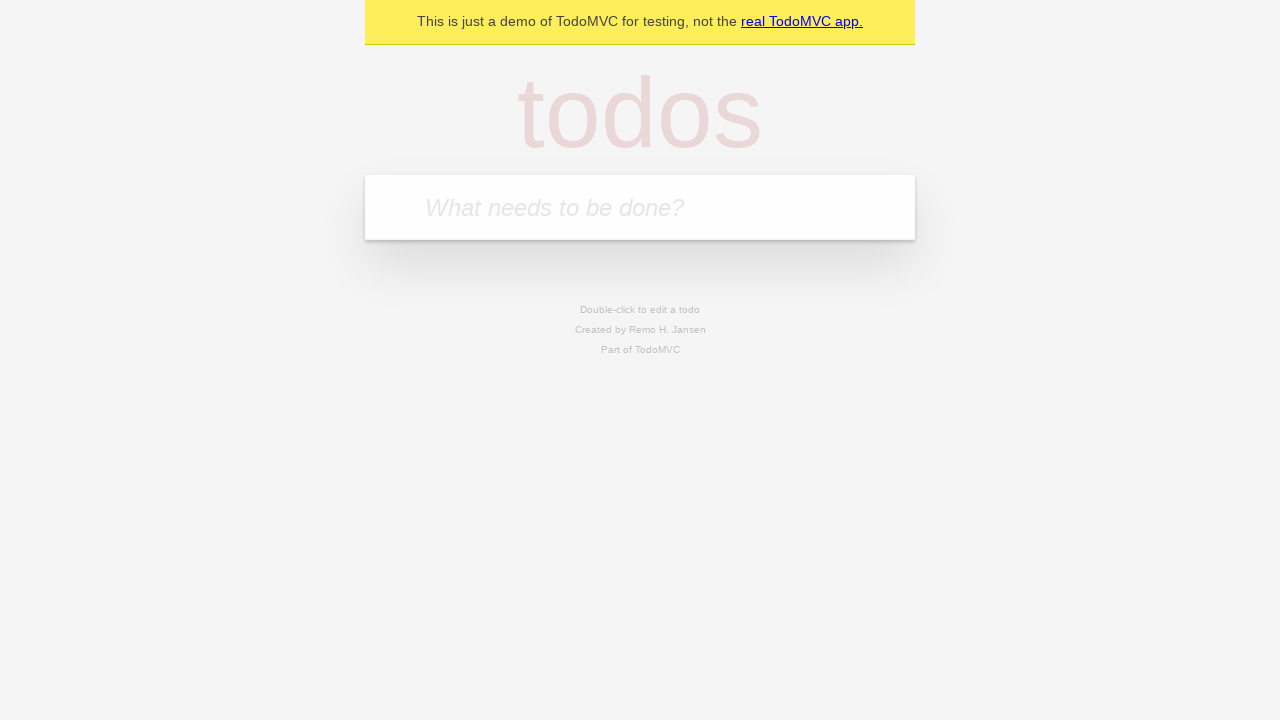

Filled todo input with 'buy some cheese' on internal:attr=[placeholder="What needs to be done?"i]
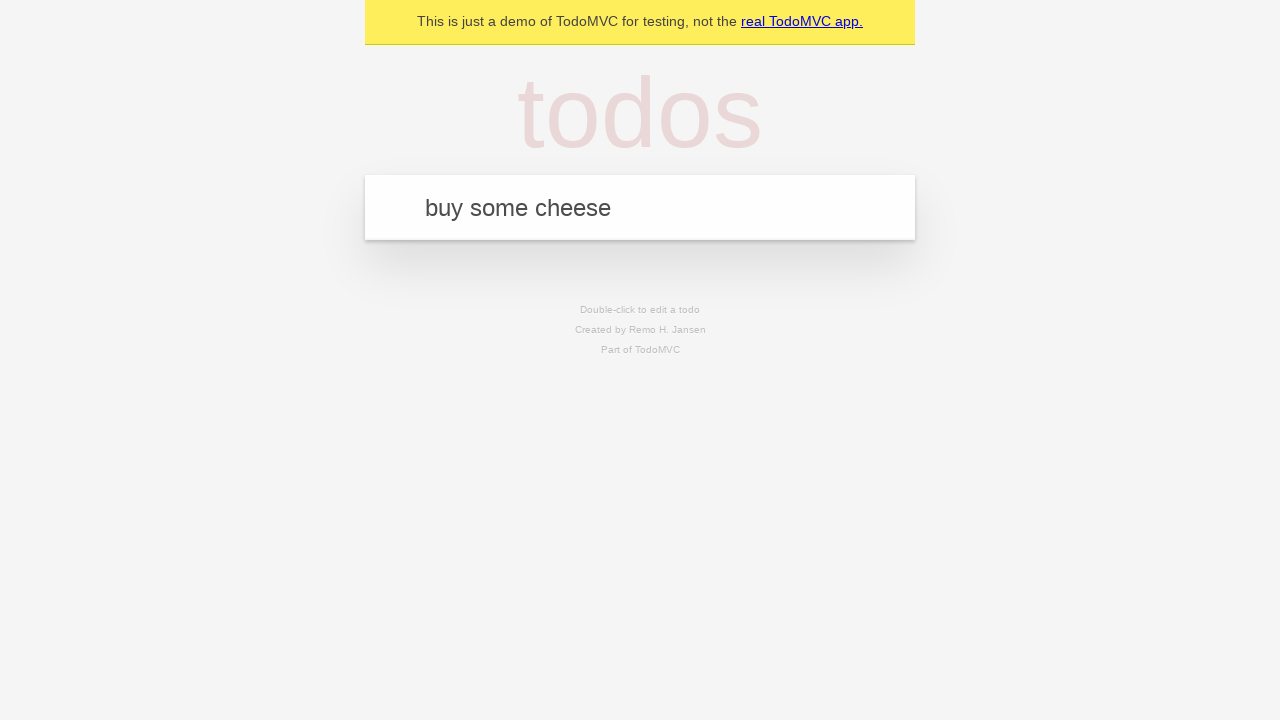

Submitted first todo by pressing Enter on internal:attr=[placeholder="What needs to be done?"i]
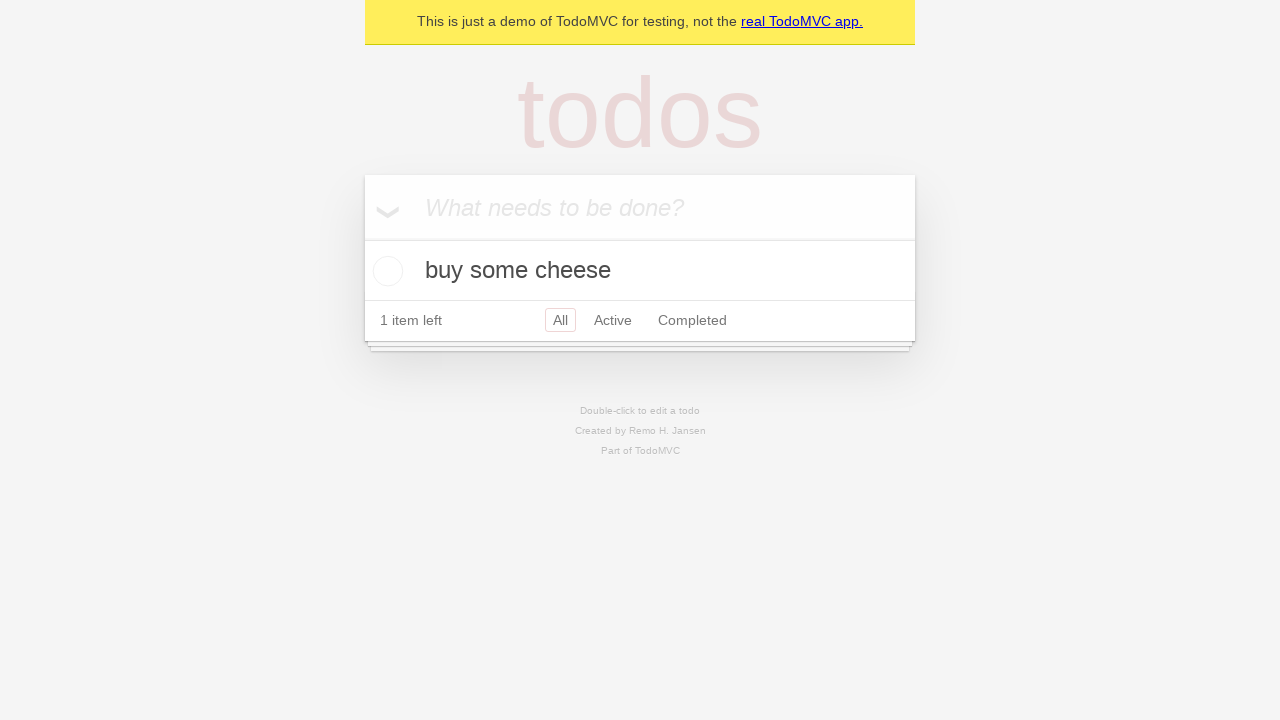

Todo counter element appeared after first todo submission
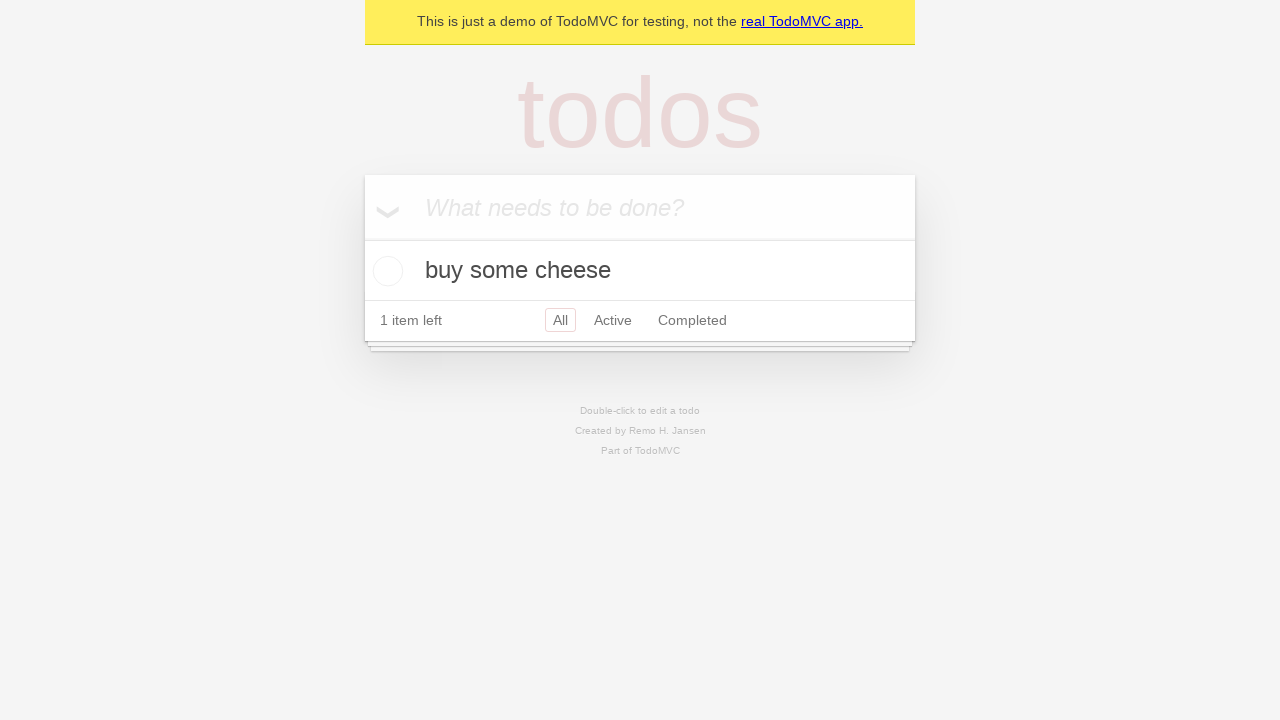

Filled todo input with 'feed the cat' on internal:attr=[placeholder="What needs to be done?"i]
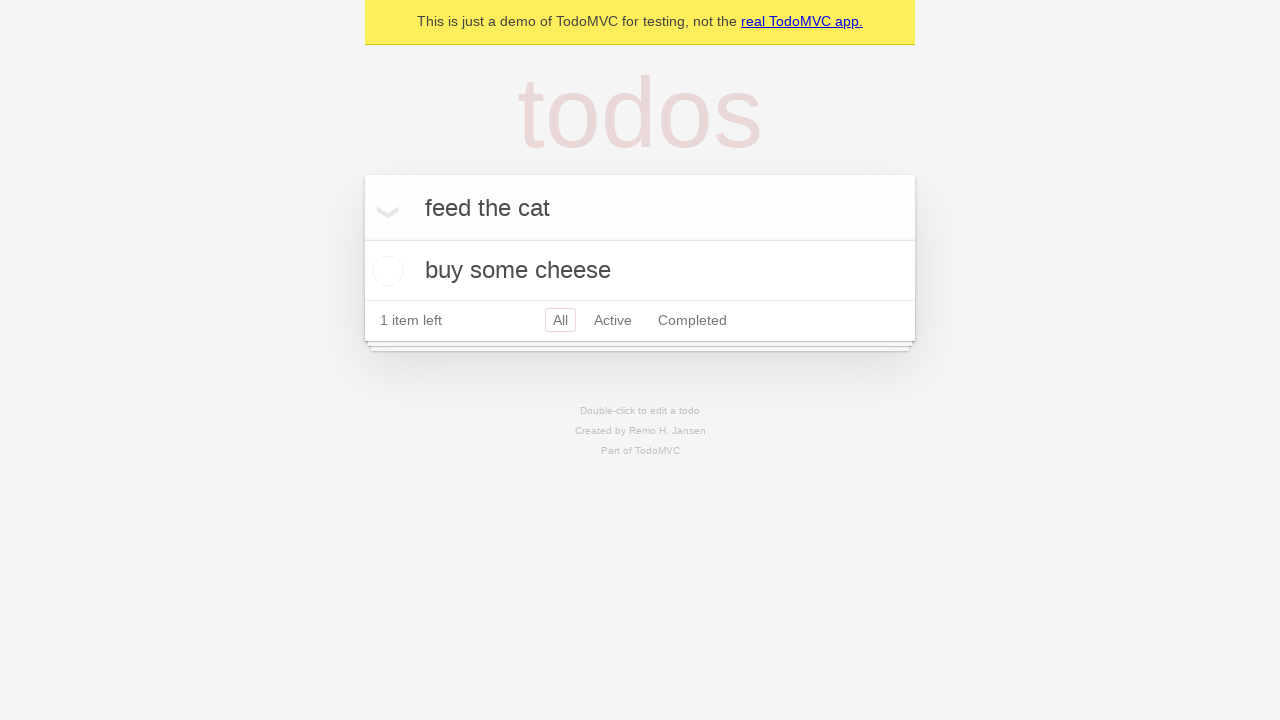

Submitted second todo by pressing Enter on internal:attr=[placeholder="What needs to be done?"i]
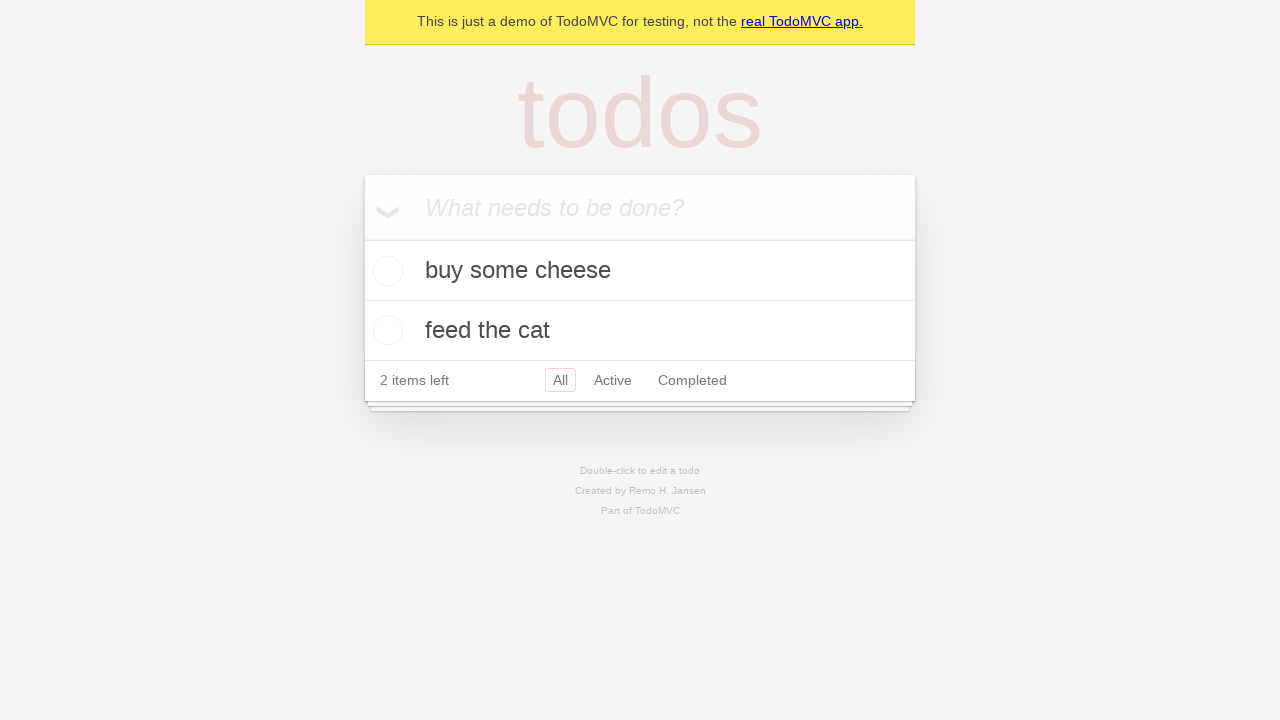

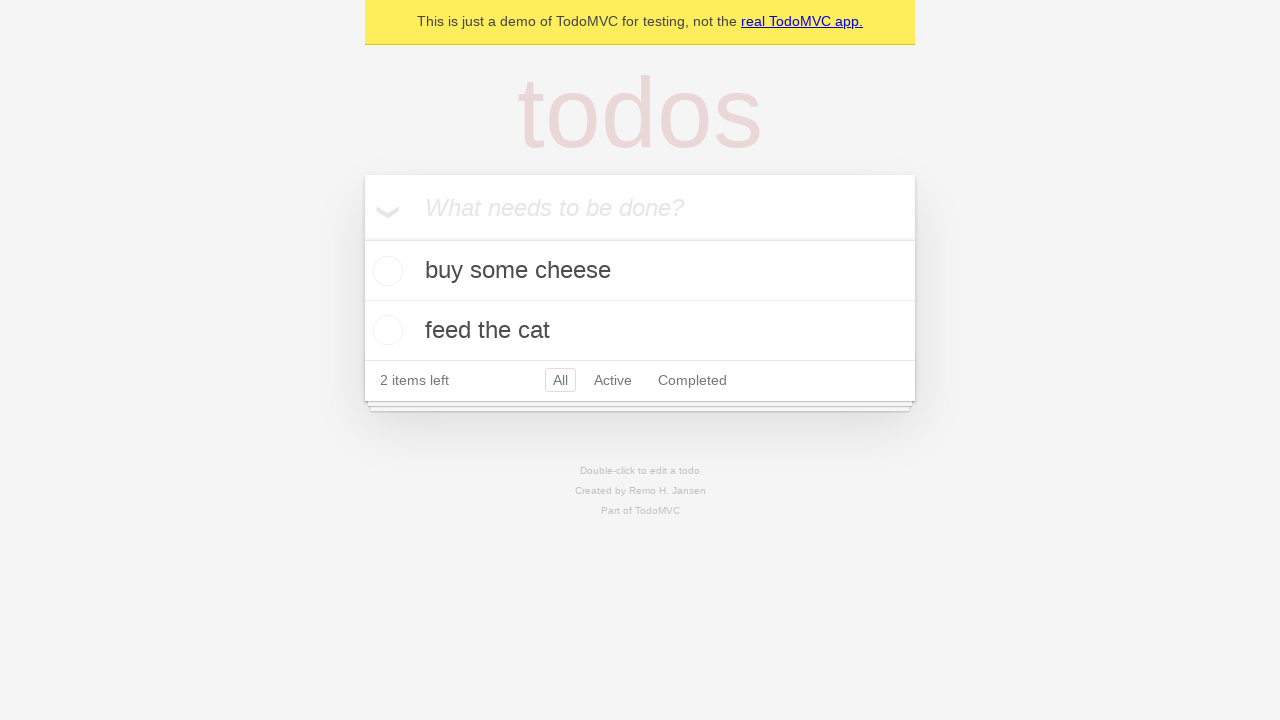